Tests that the text input field is cleared after adding a todo item.

Starting URL: https://demo.playwright.dev/todomvc

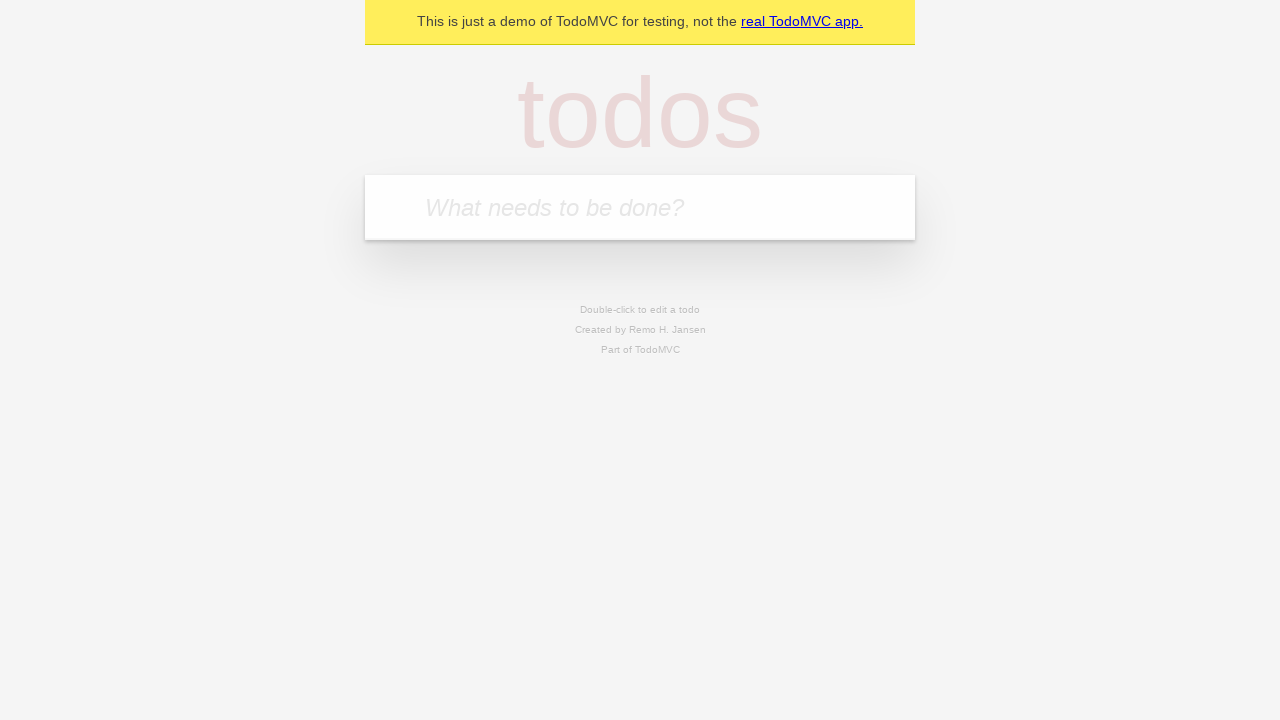

Located the 'What needs to be done?' input field
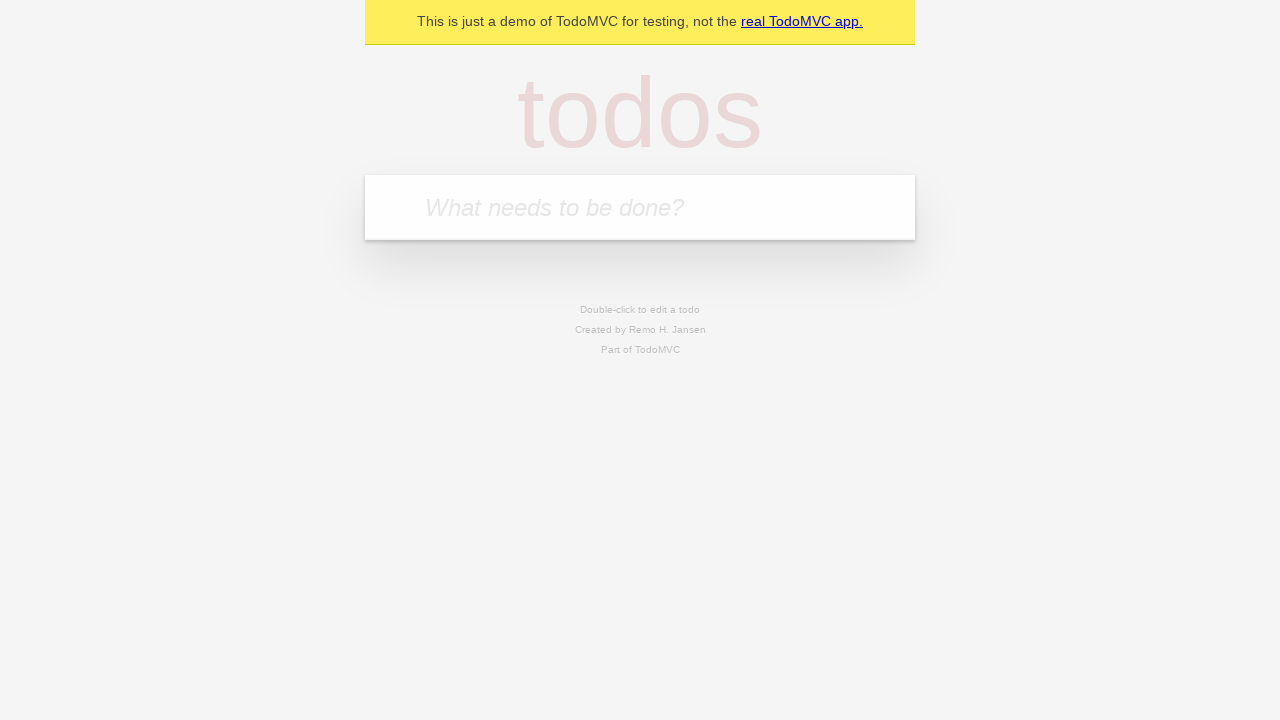

Filled input field with 'buy some cheese' on internal:attr=[placeholder="What needs to be done?"i]
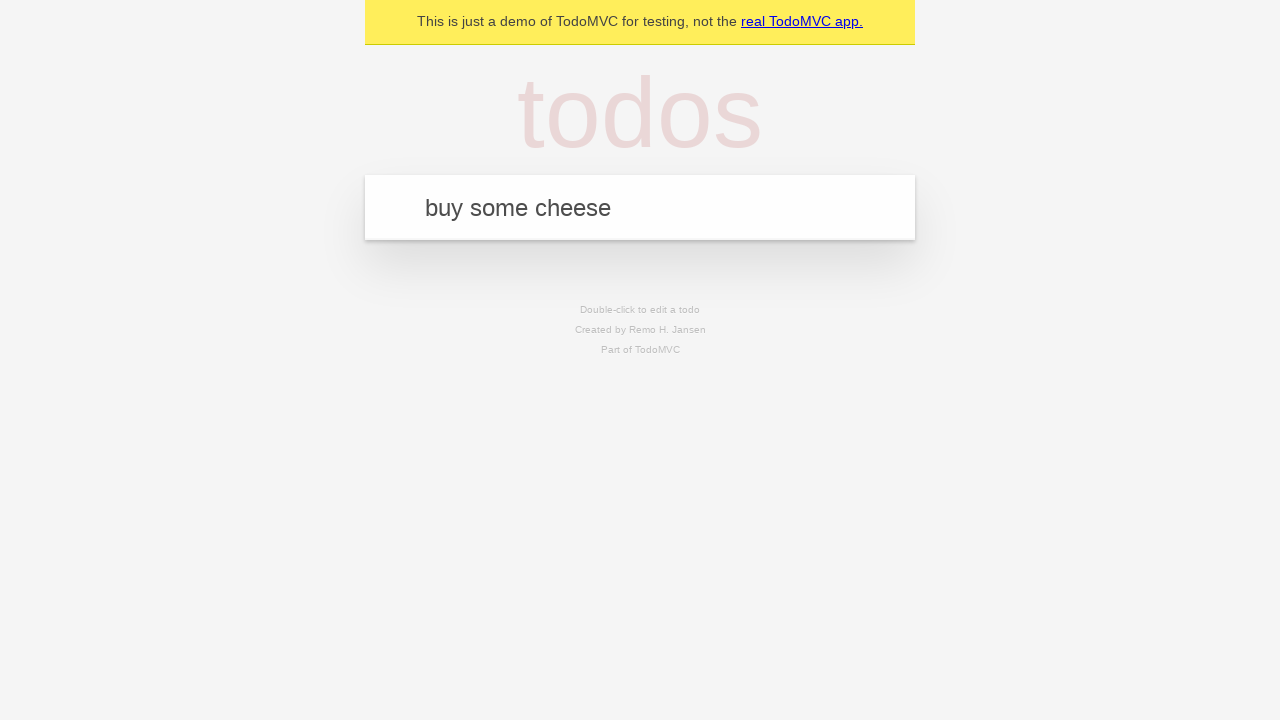

Pressed Enter to add the todo item on internal:attr=[placeholder="What needs to be done?"i]
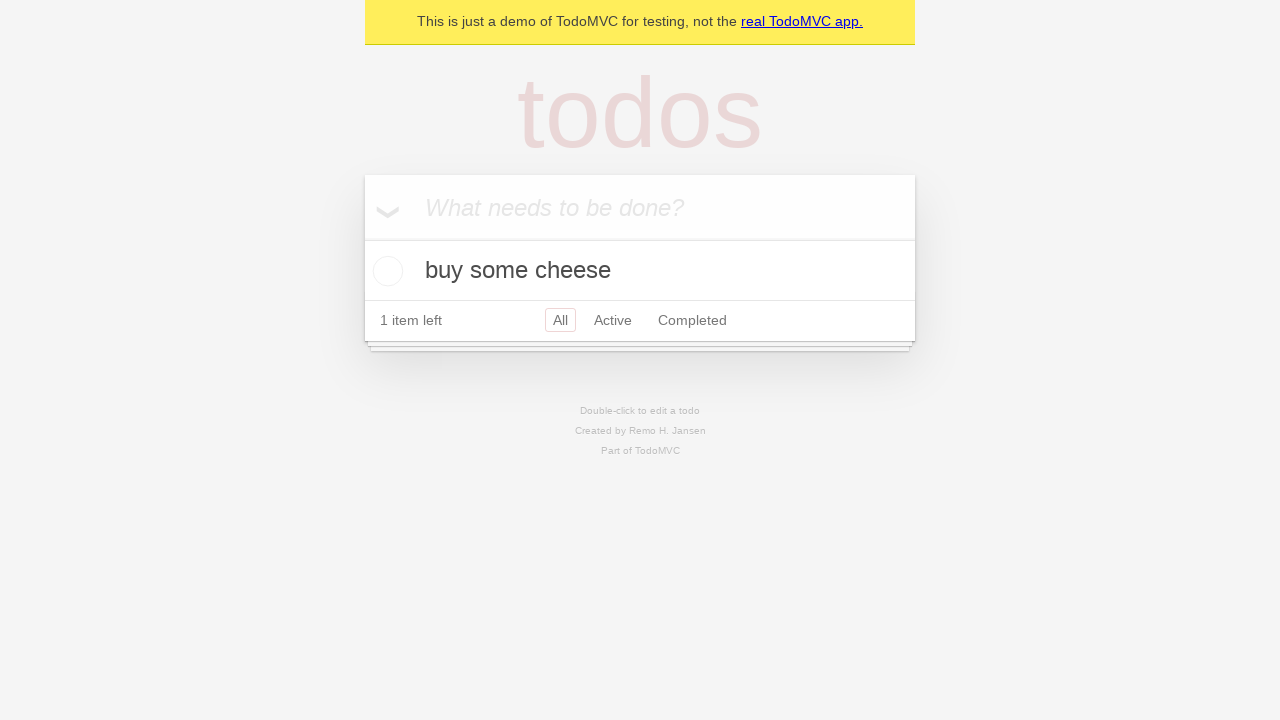

Todo item appeared in the list
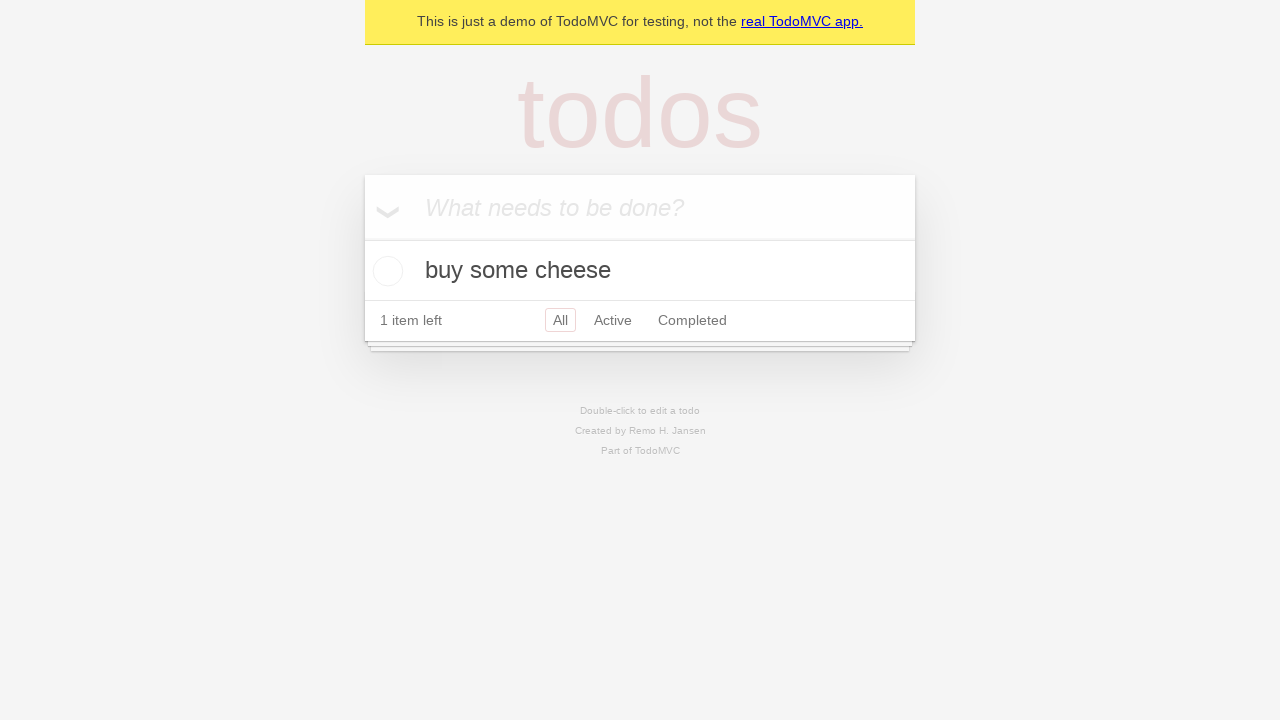

Verified that the input field was cleared after adding the todo
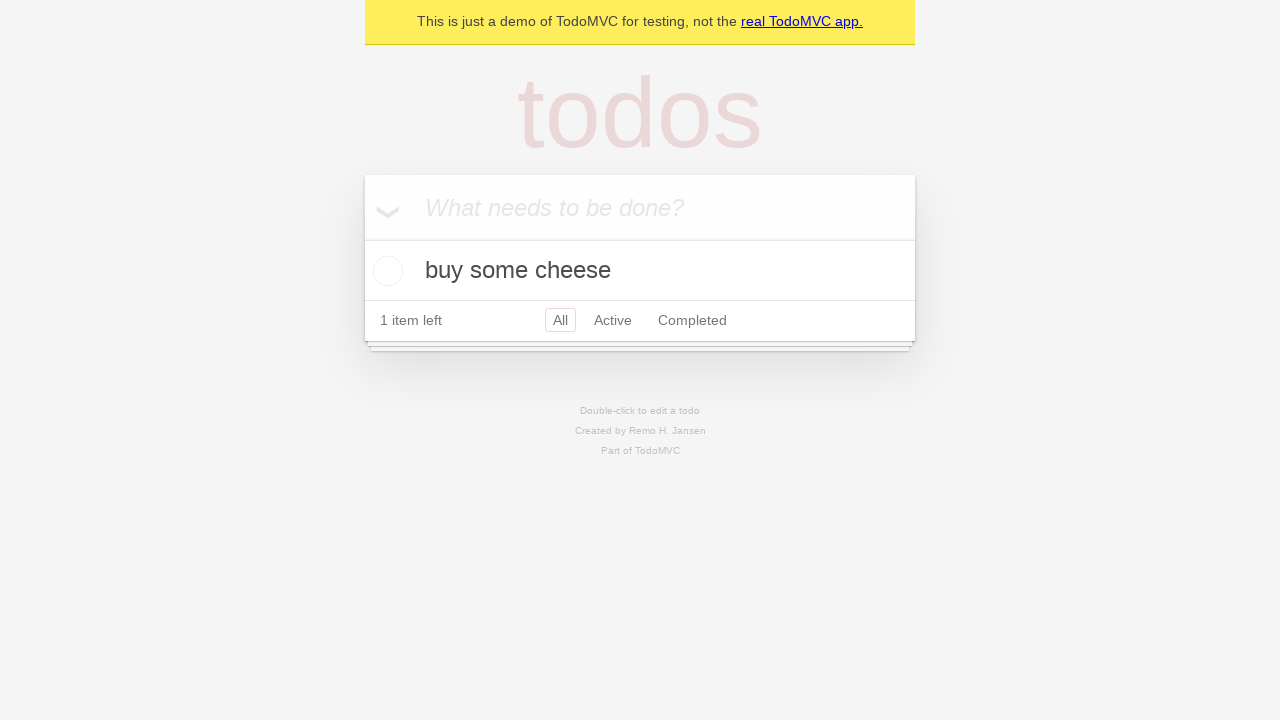

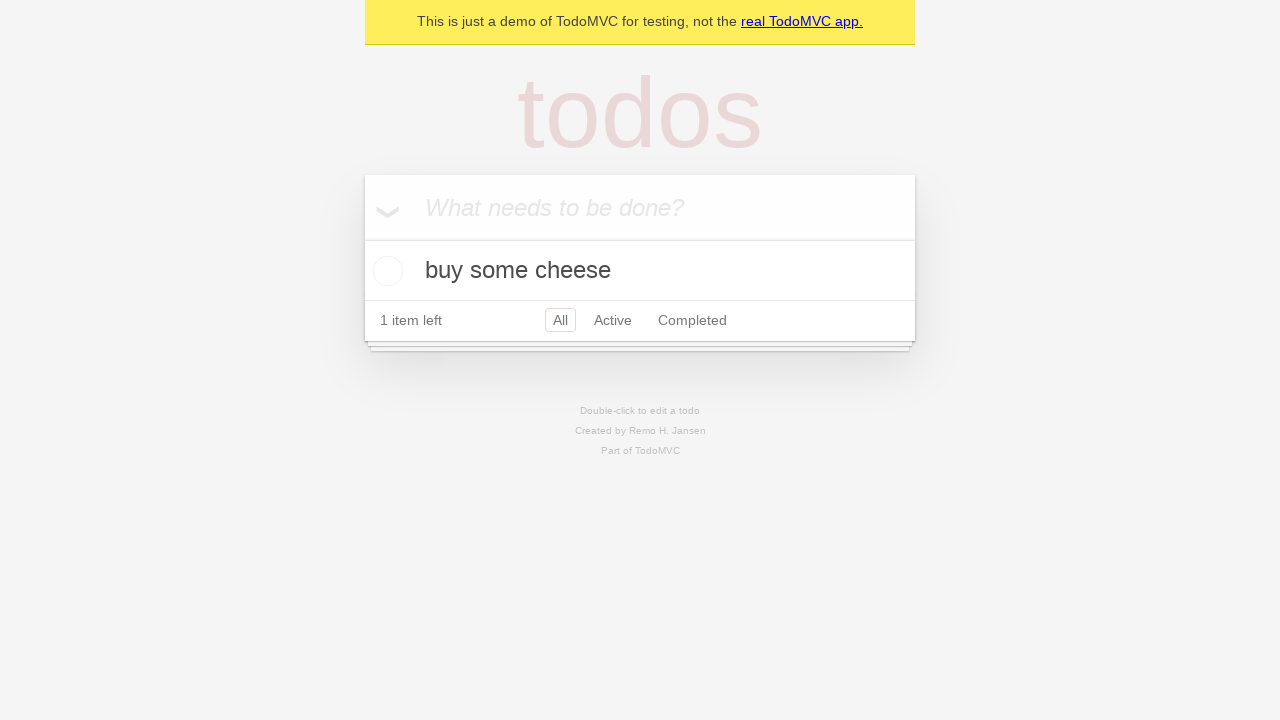